Navigates to webcamtests.com and verifies the page loads successfully

Starting URL: https://webcamtests.com/

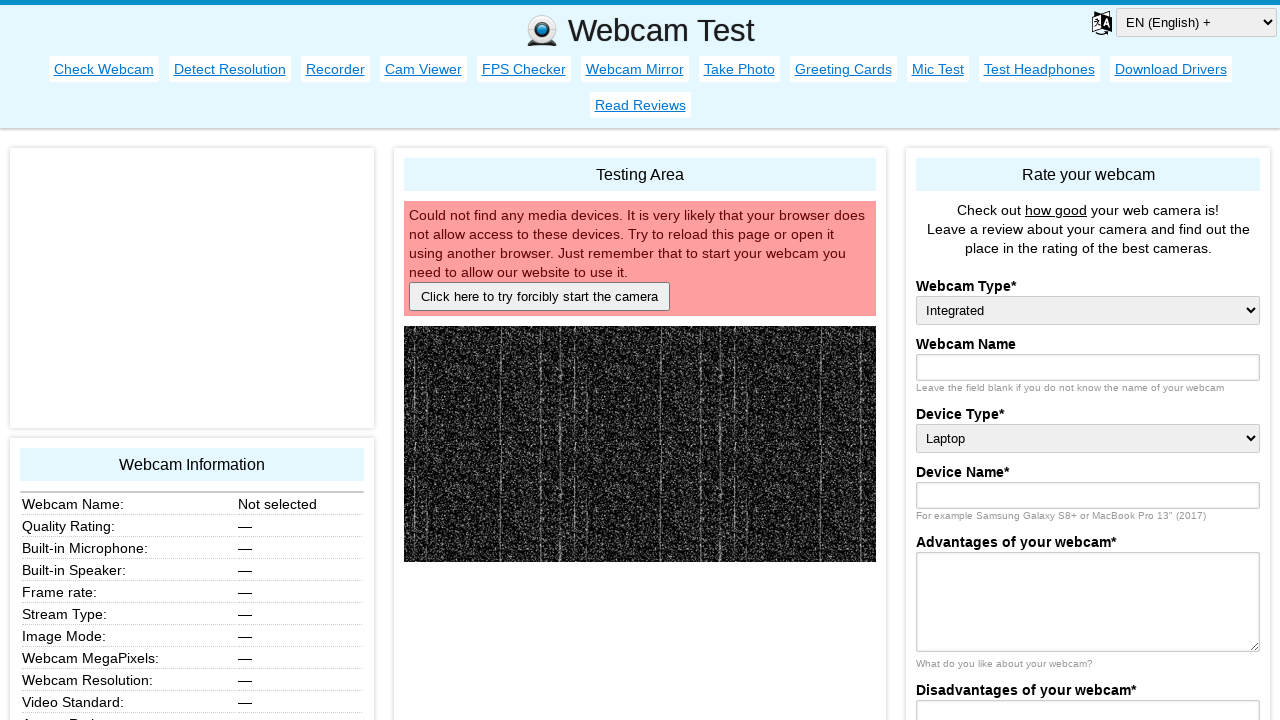

Waited for page to reach domcontentloaded state
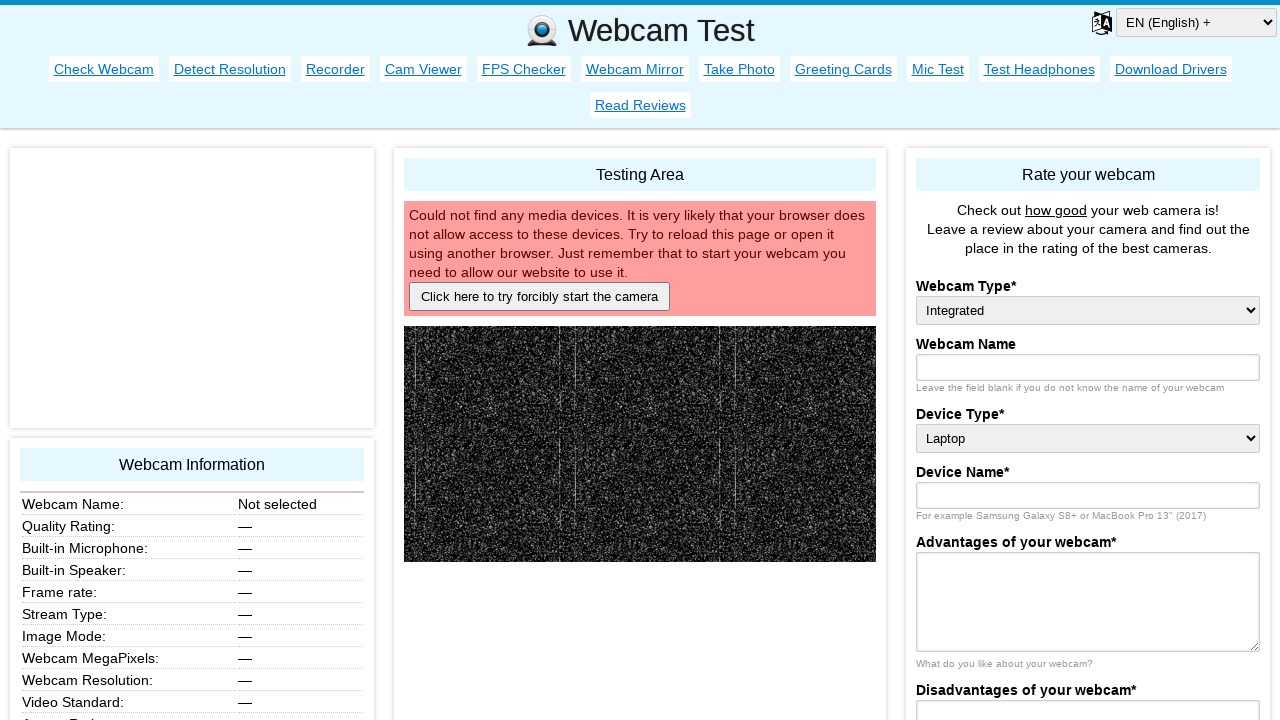

Verified that current URL contains 'webcamtests'
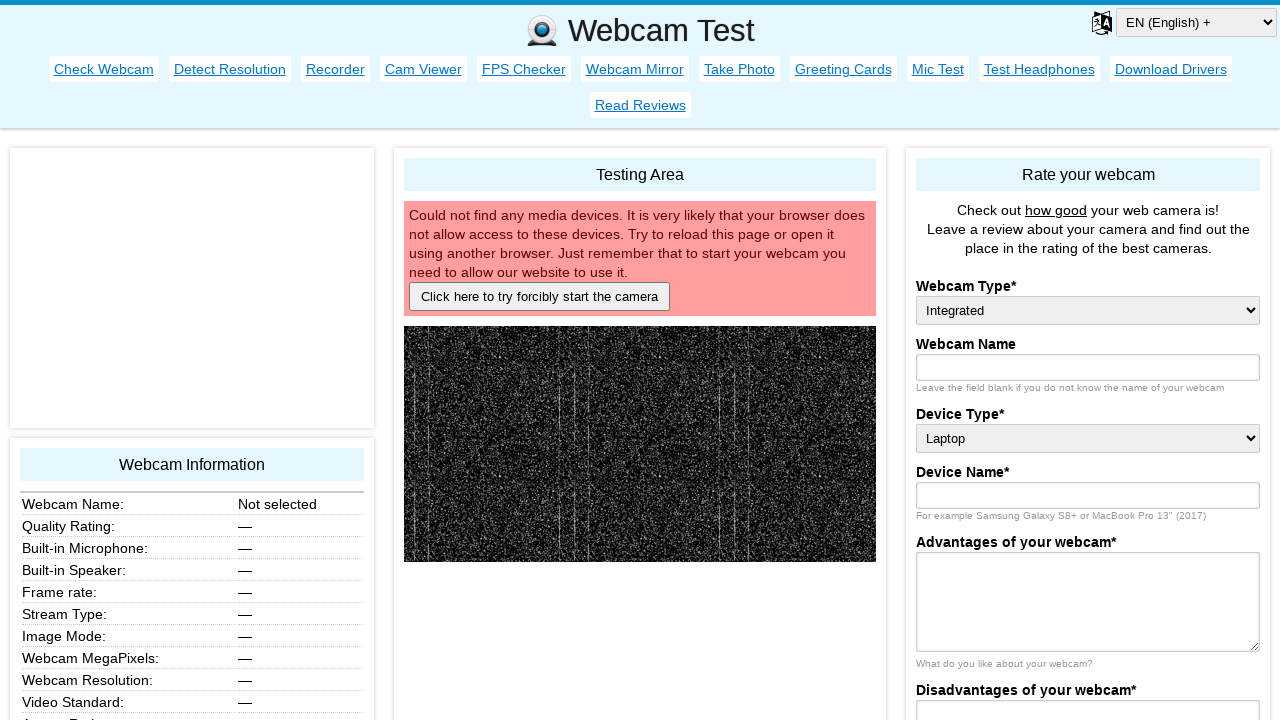

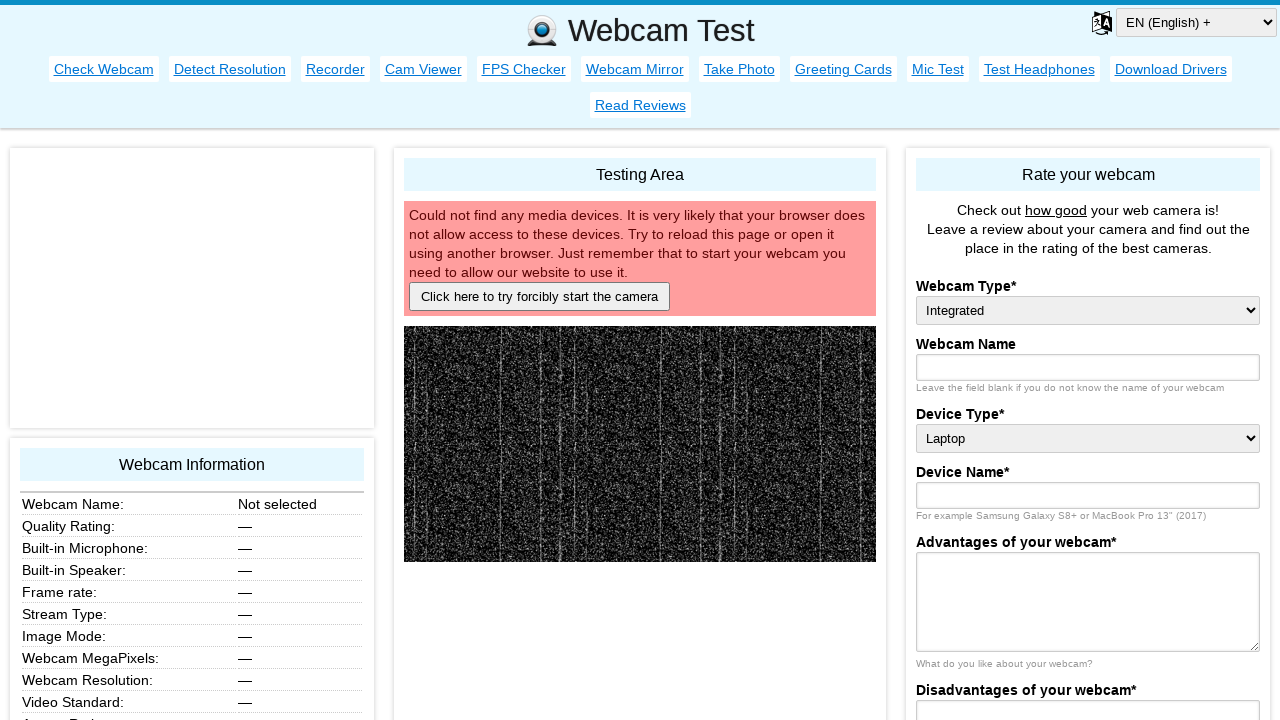